Tests registration form validation when confirmation email doesn't match the original email, verifying the error message

Starting URL: https://alada.vn/tai-khoan/dang-ky.html

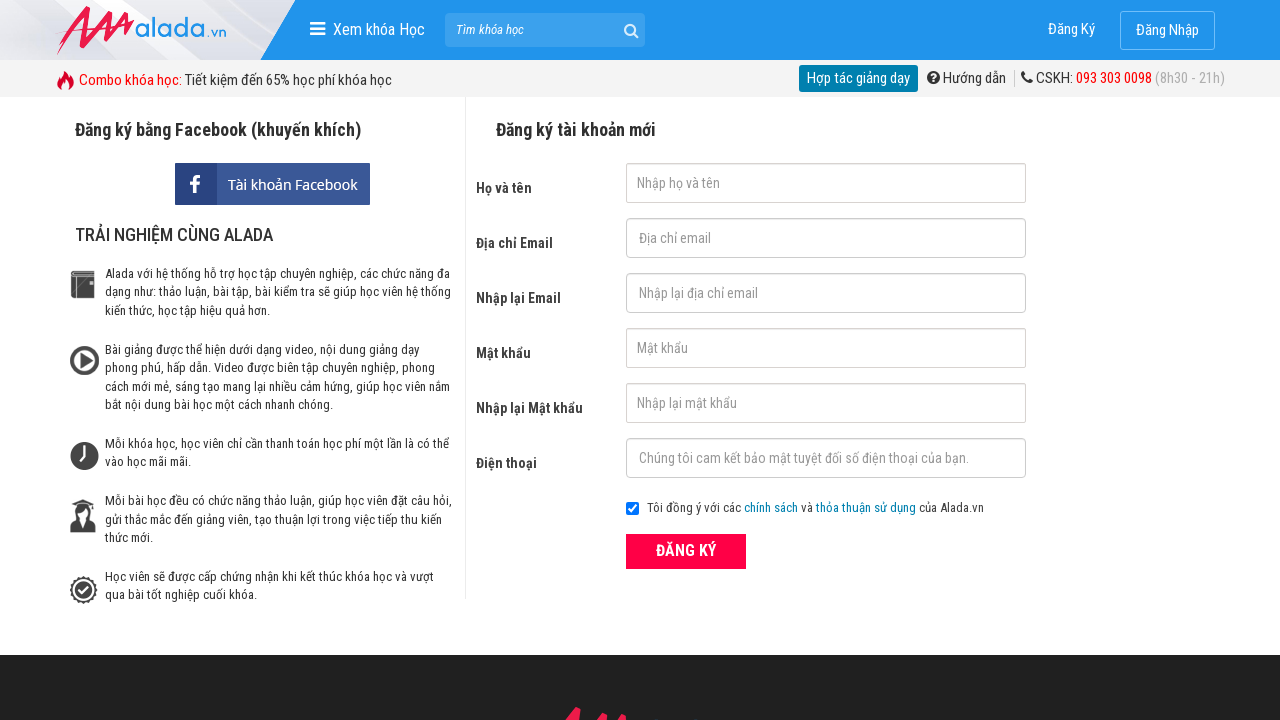

Filled first name field with 'Tran A' on #txtFirstname
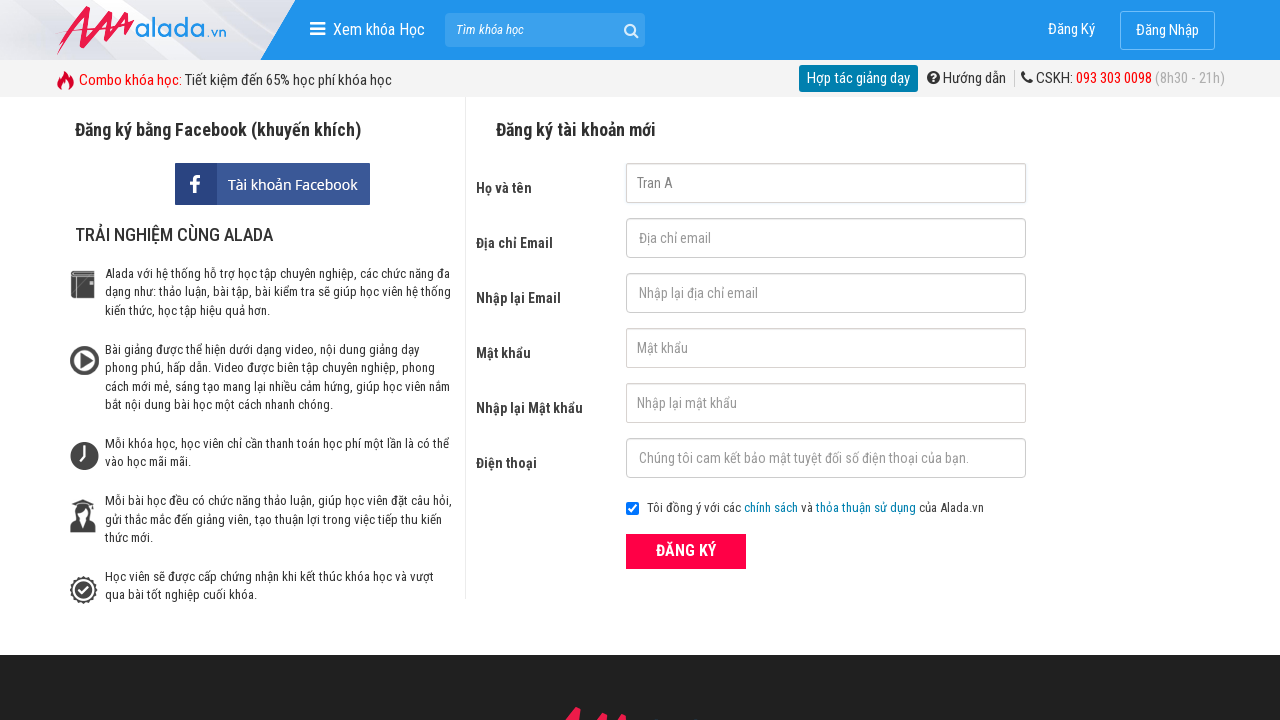

Filled email field with '123@asd.com' on input[name='txtEmail']
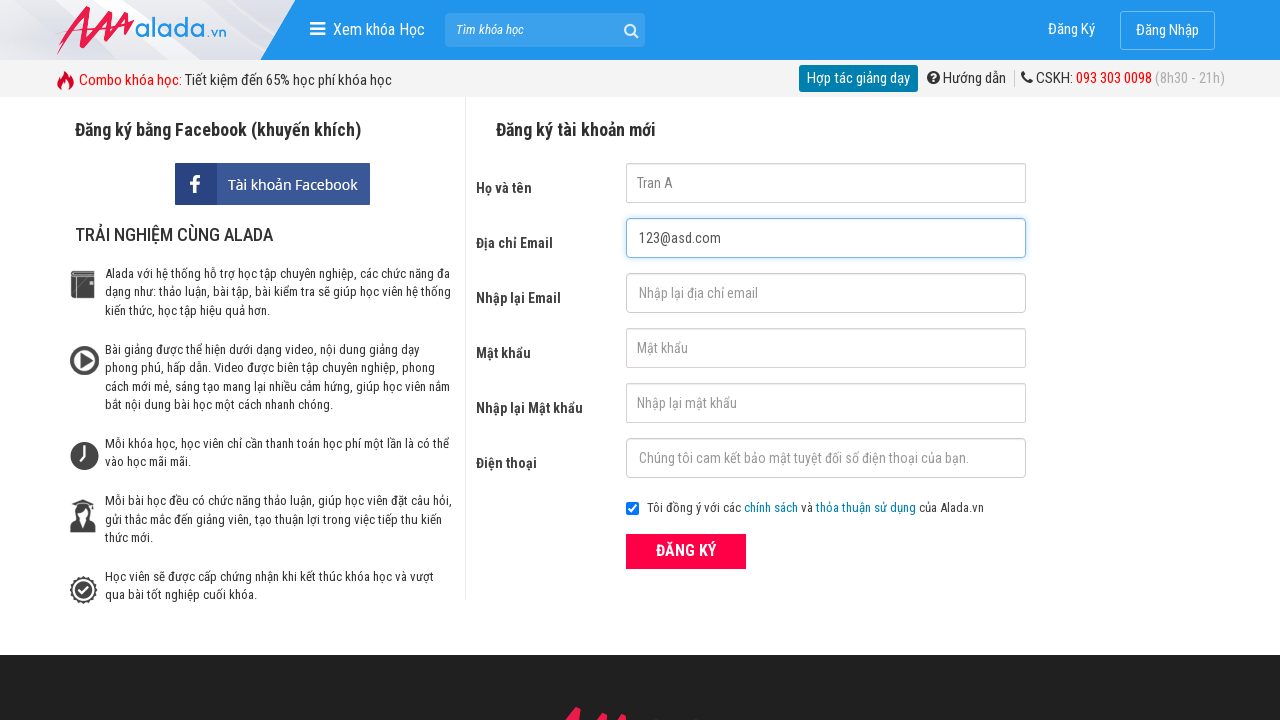

Filled confirmation email field with mismatched email '123@asd.vn' on #txtCEmail
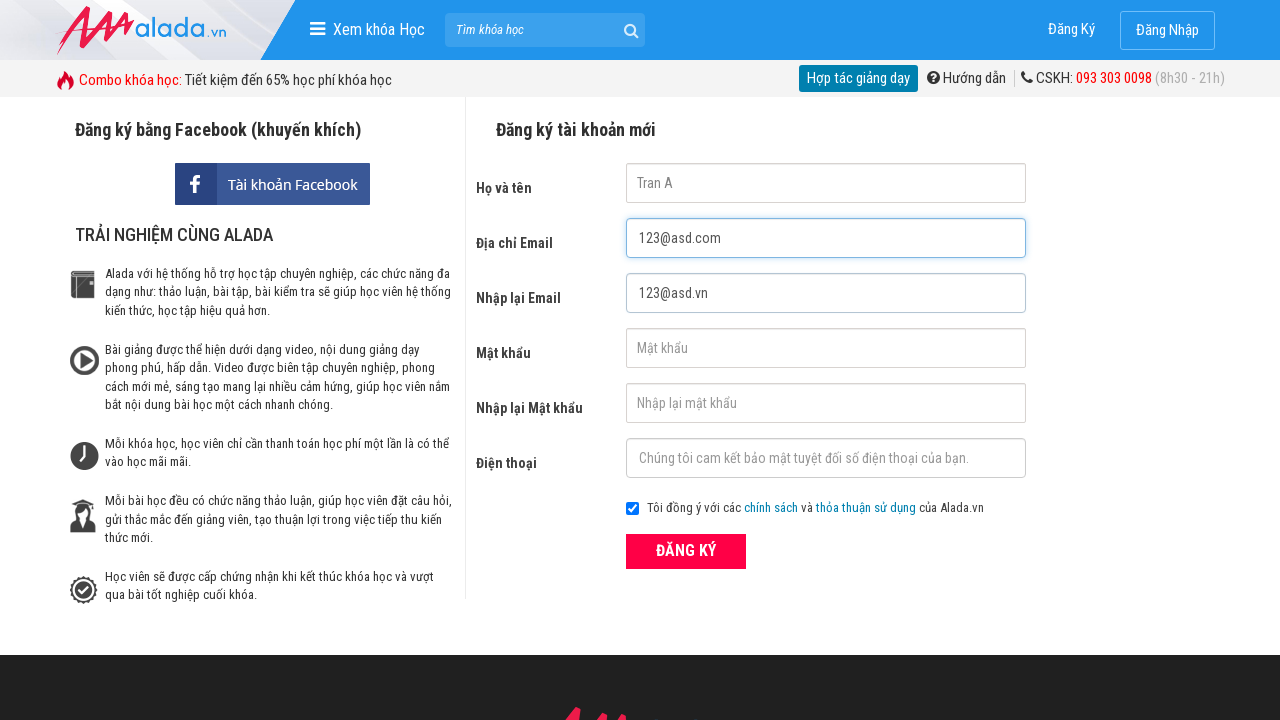

Filled password field with '123dsA' on #txtPassword
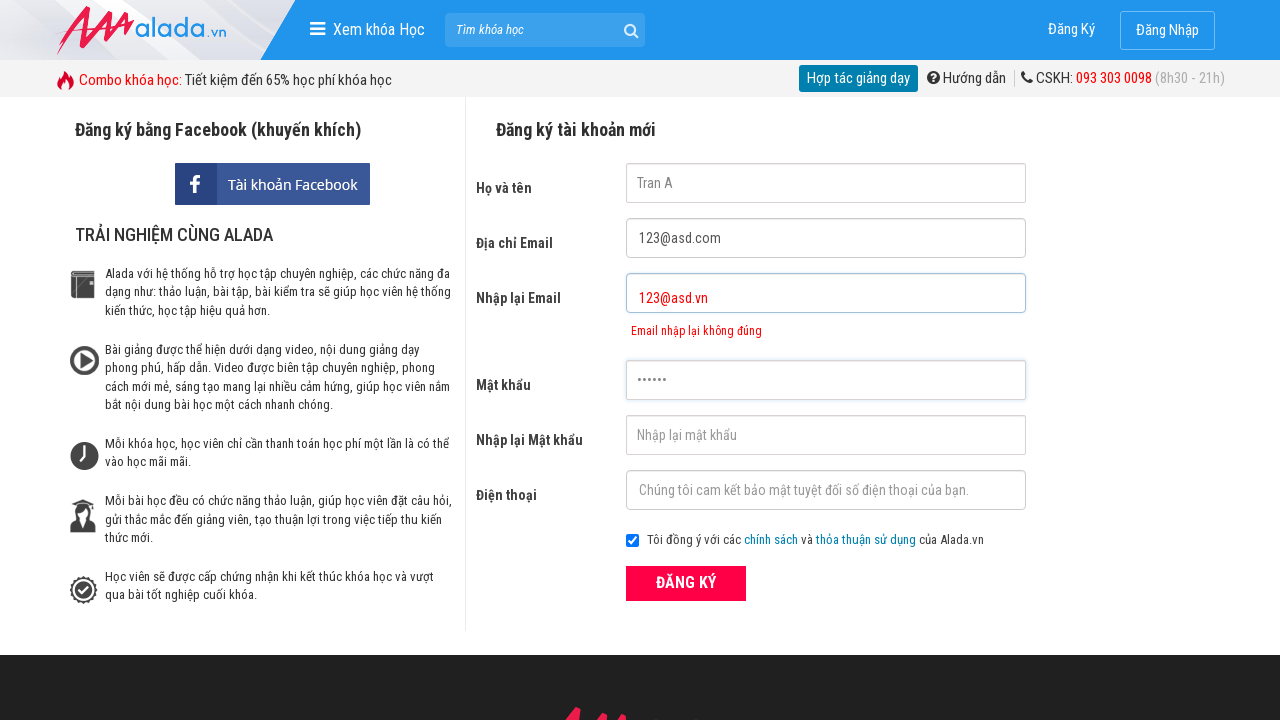

Filled password confirmation field with '123dsA' on #txtCPassword
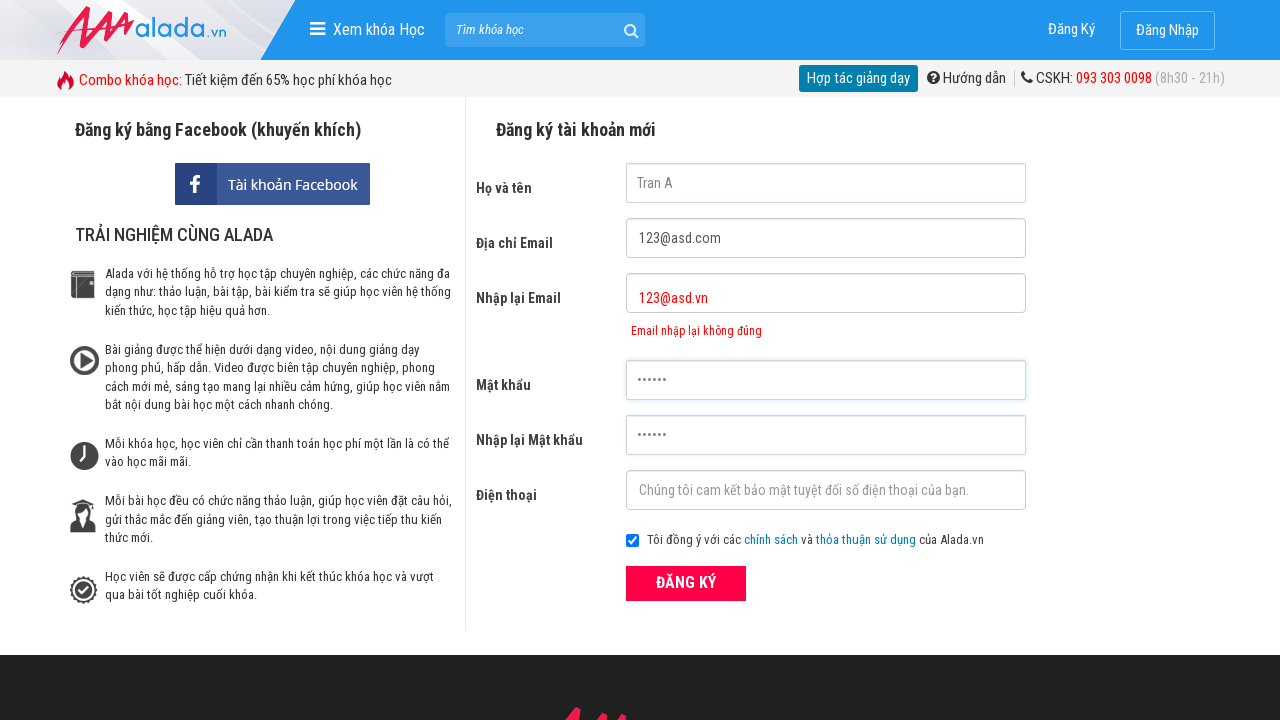

Filled phone number field with '0555532658' on #txtPhone
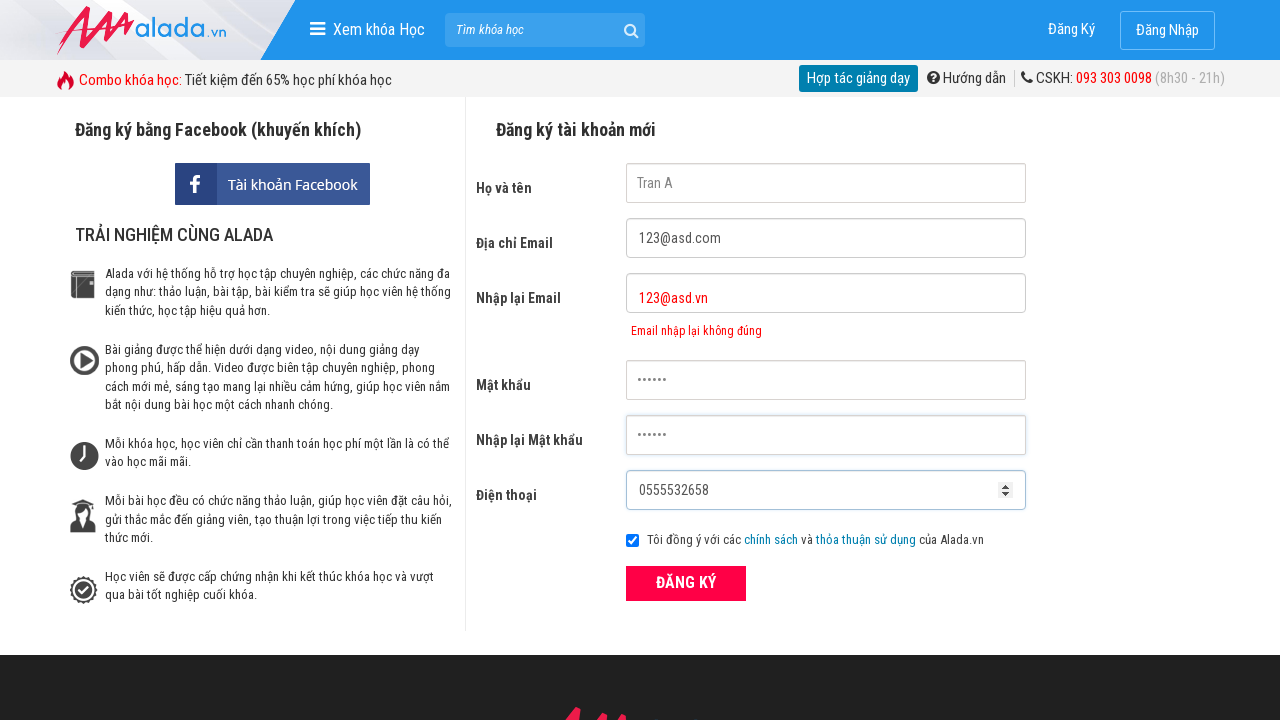

Clicked ĐĂNG KÝ (Register) button at (686, 583) on xpath=//form[@id='frmLogin']//button[text()='ĐĂNG KÝ']
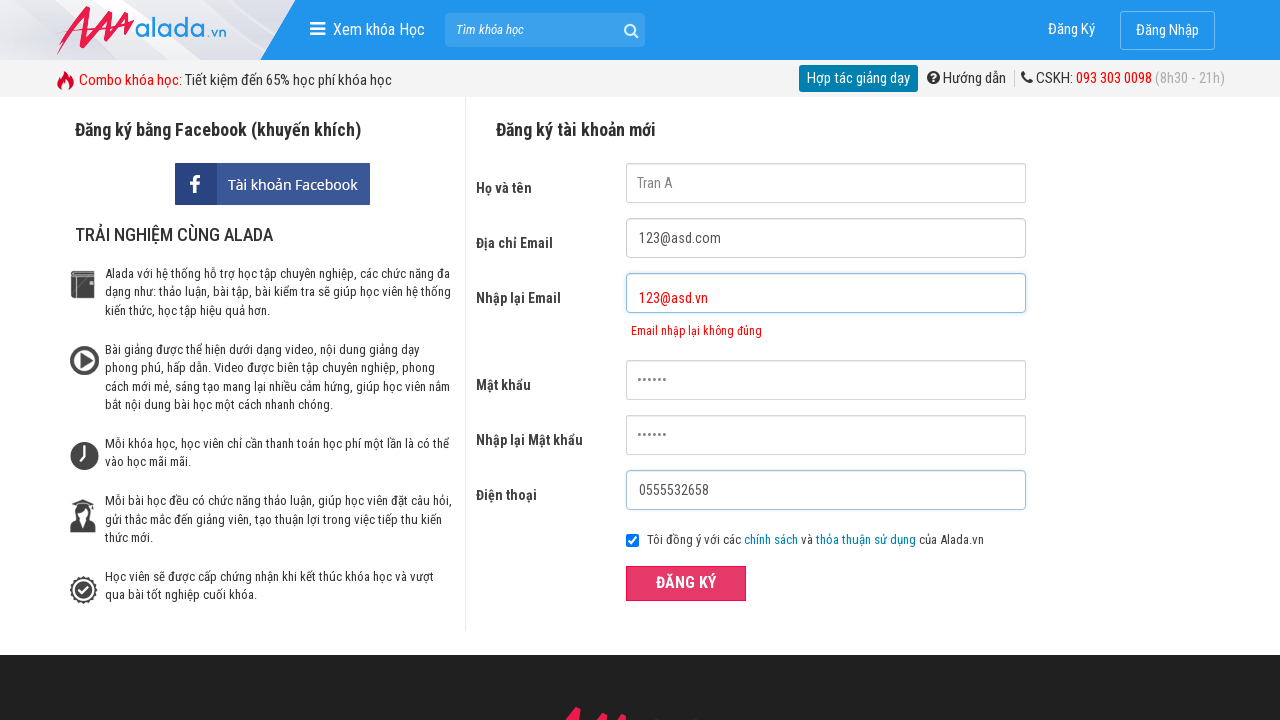

Confirmation email error message appeared, validating mismatched email error
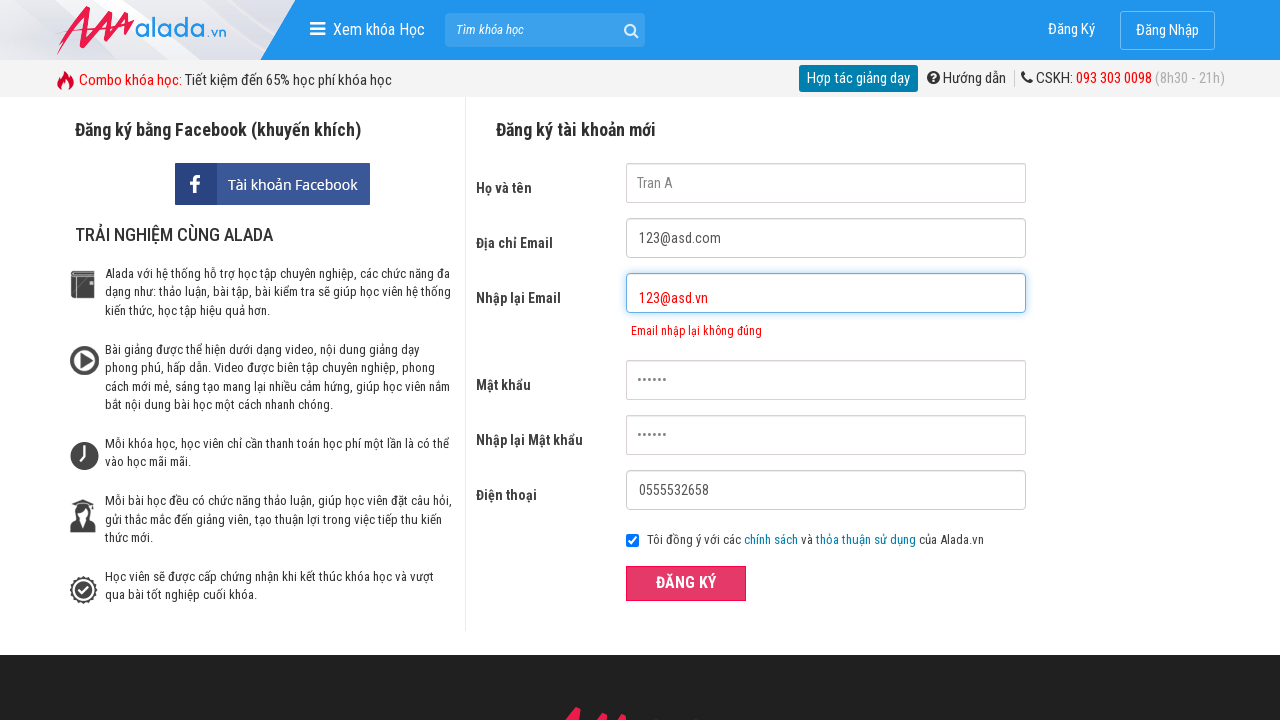

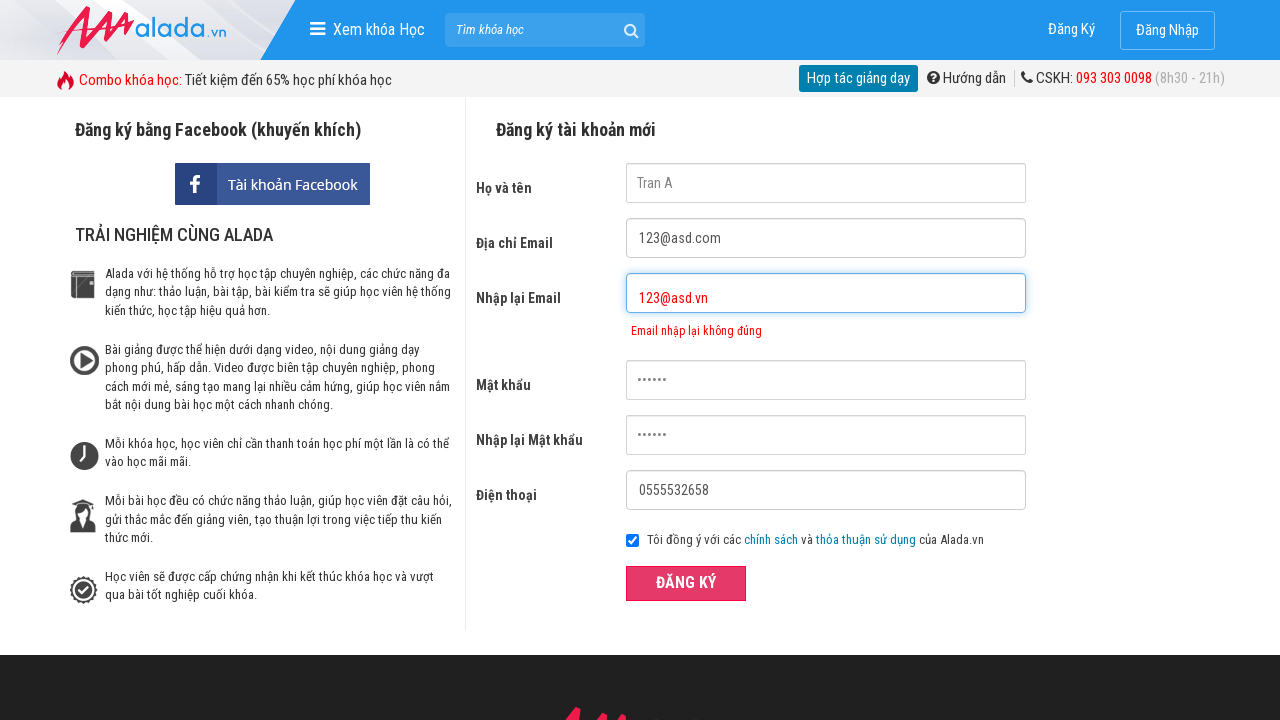